Tests JavaScript alert handling on an automation practice website by clicking on basic elements, triggering different types of alerts (simple alert, confirmation box, and prompt), and interacting with them by accepting, dismissing, and entering text.

Starting URL: http://automationbykrishna.com/

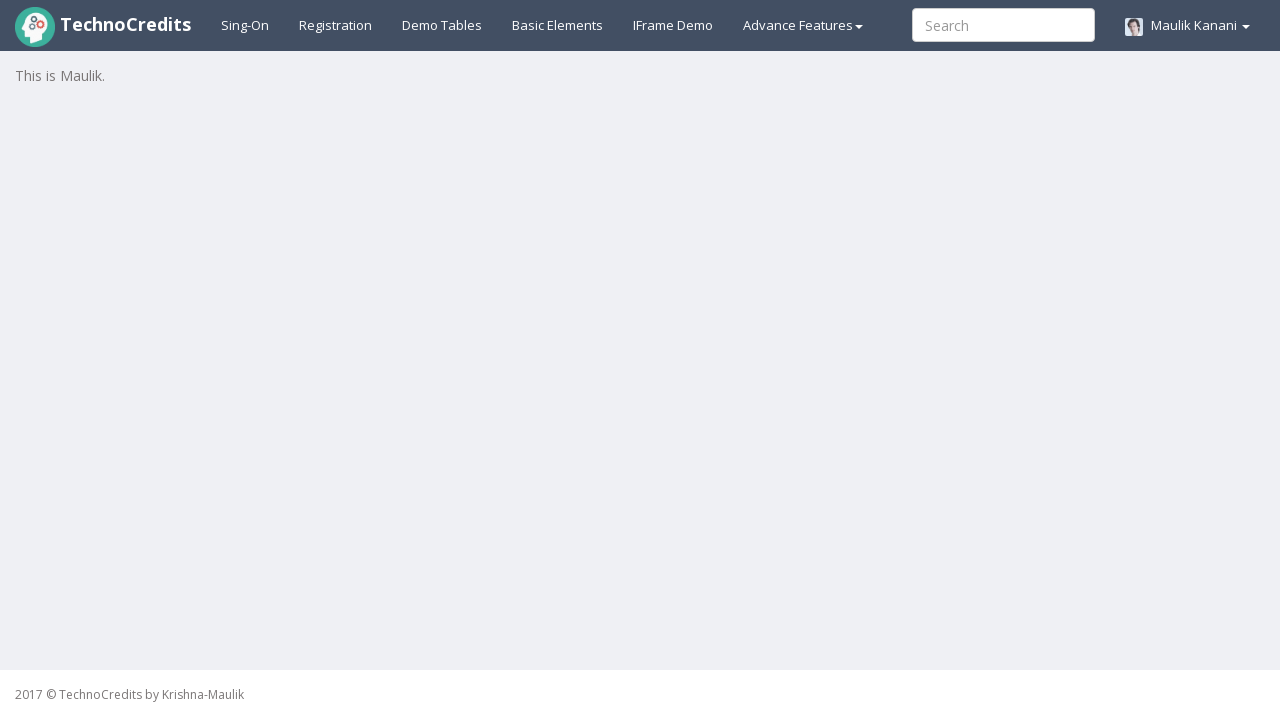

Clicked on basic elements link at (558, 25) on #basicelements
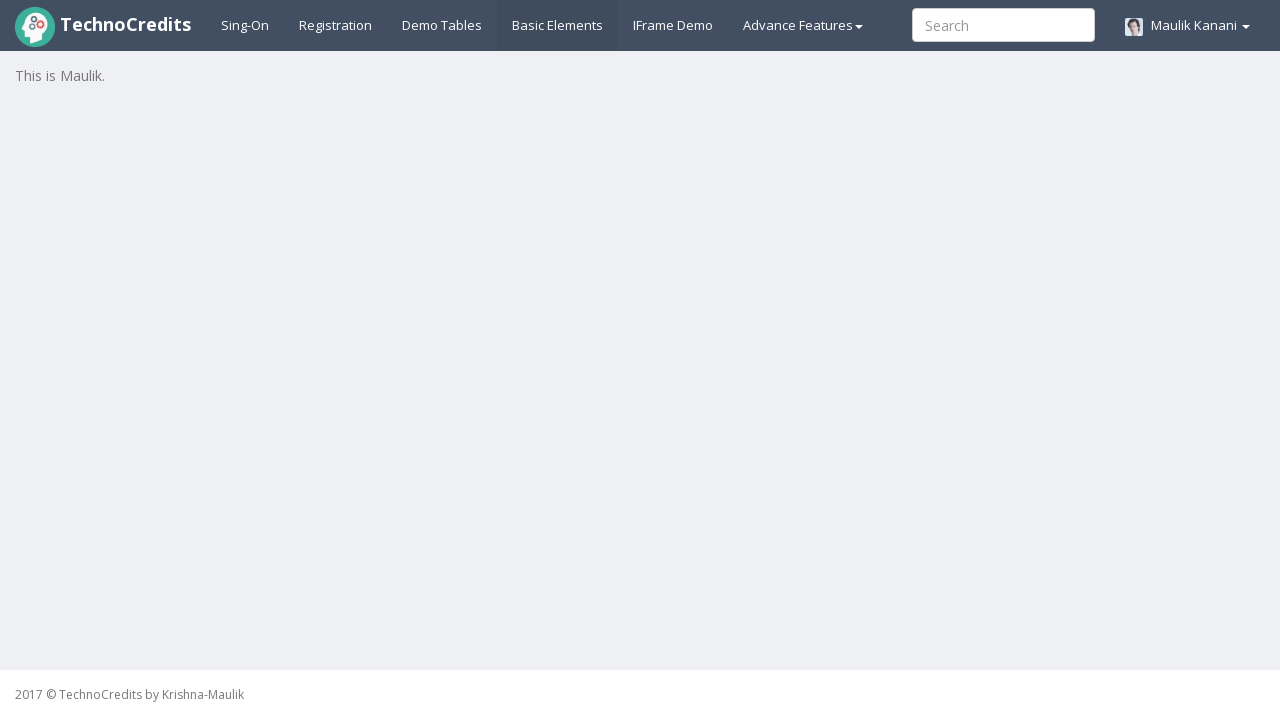

Waited 2 seconds for page to load
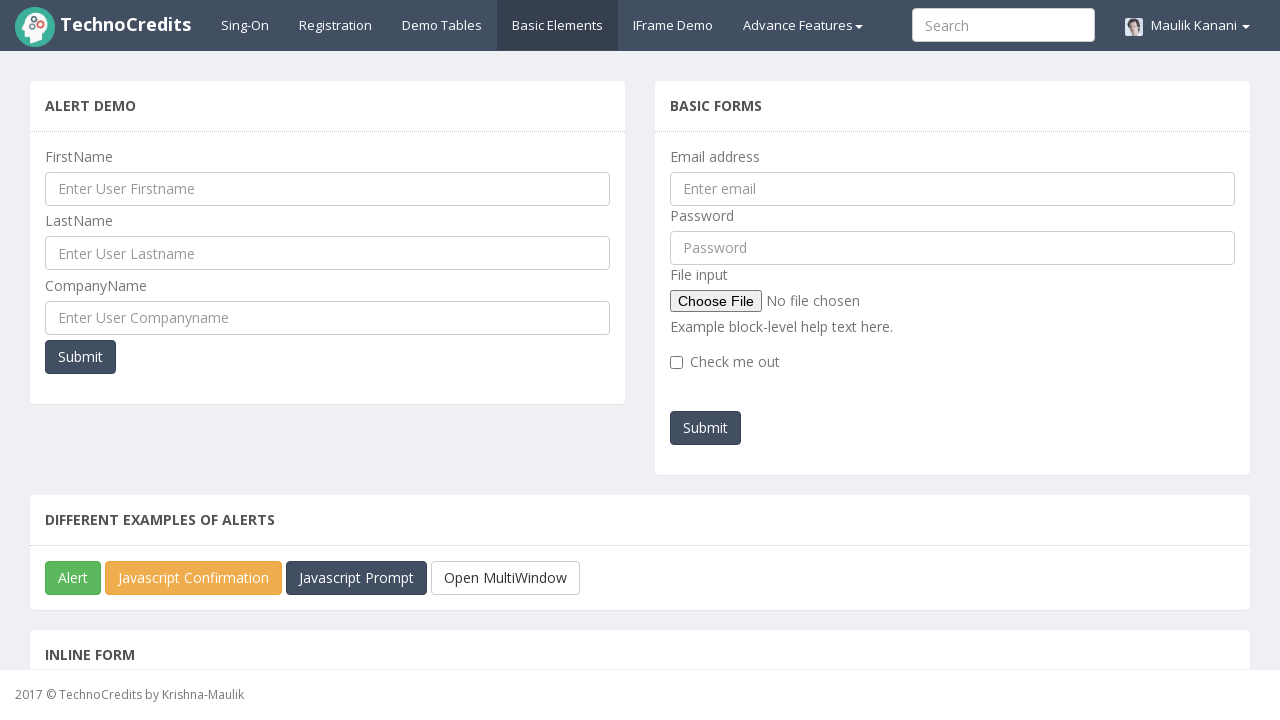

Scrolled down the page by 250 pixels
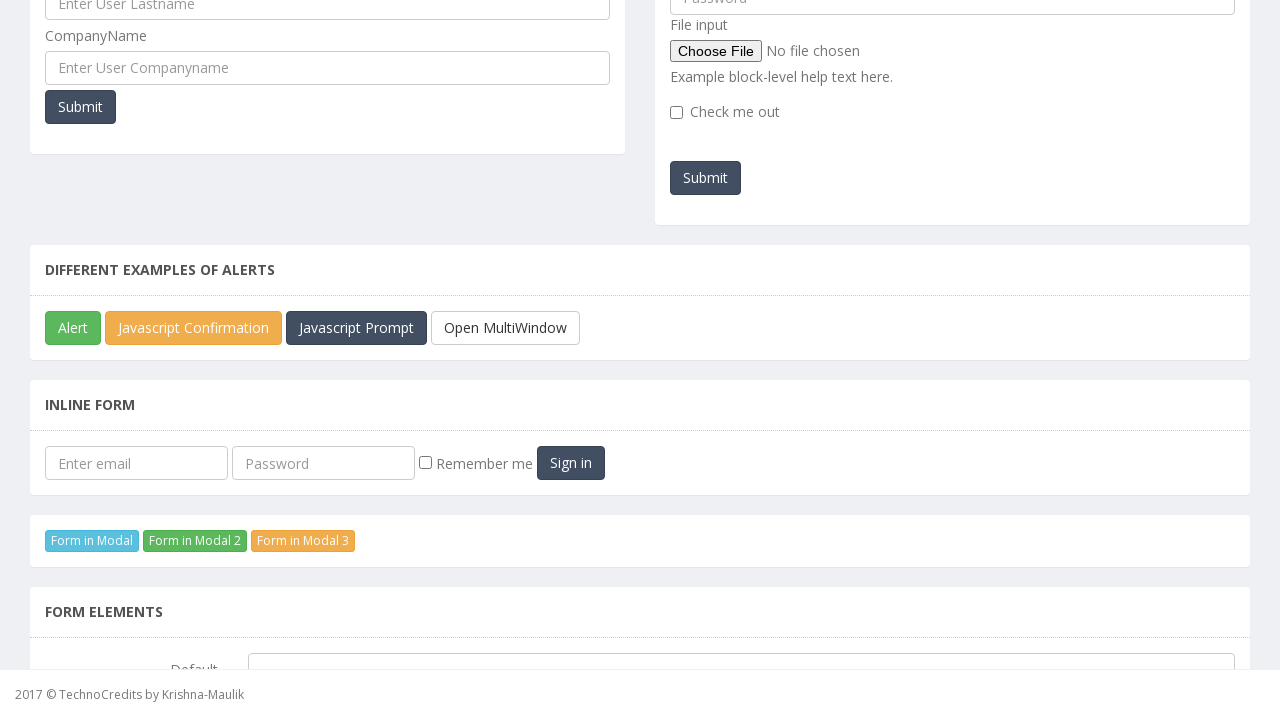

Waited 2 seconds after scrolling
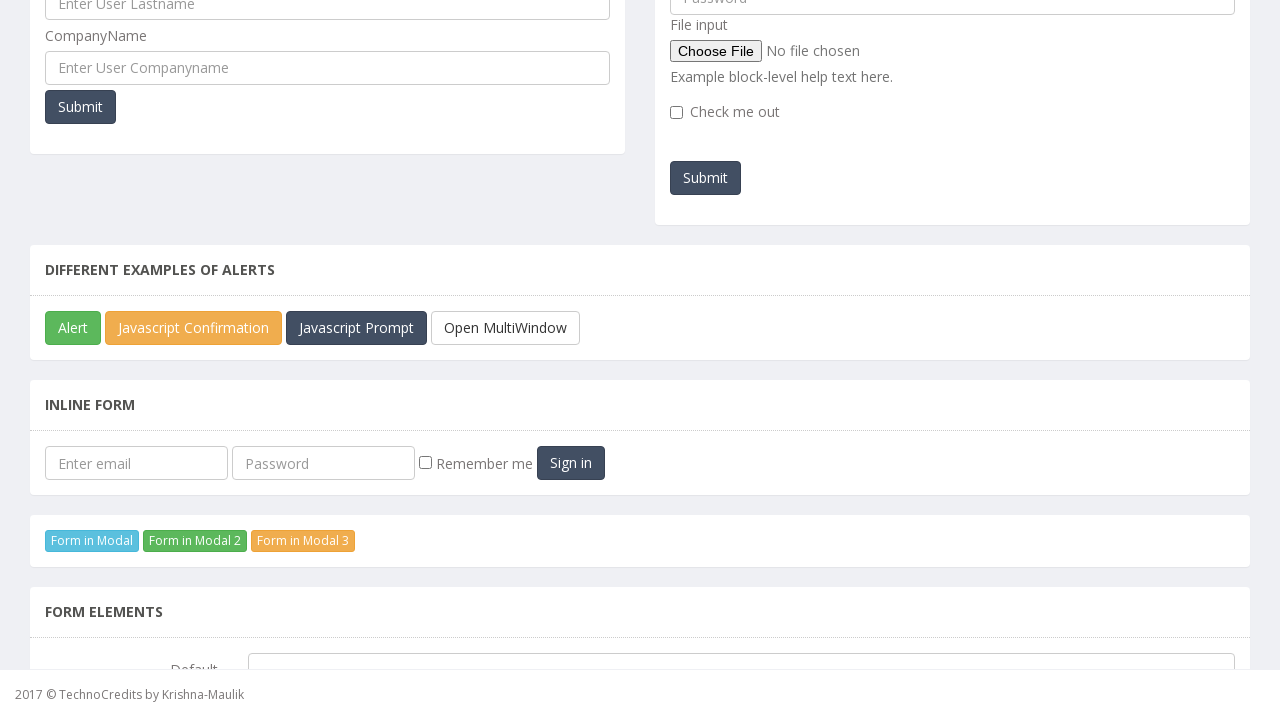

Clicked JavaScript Alert button at (73, 328) on #javascriptAlert
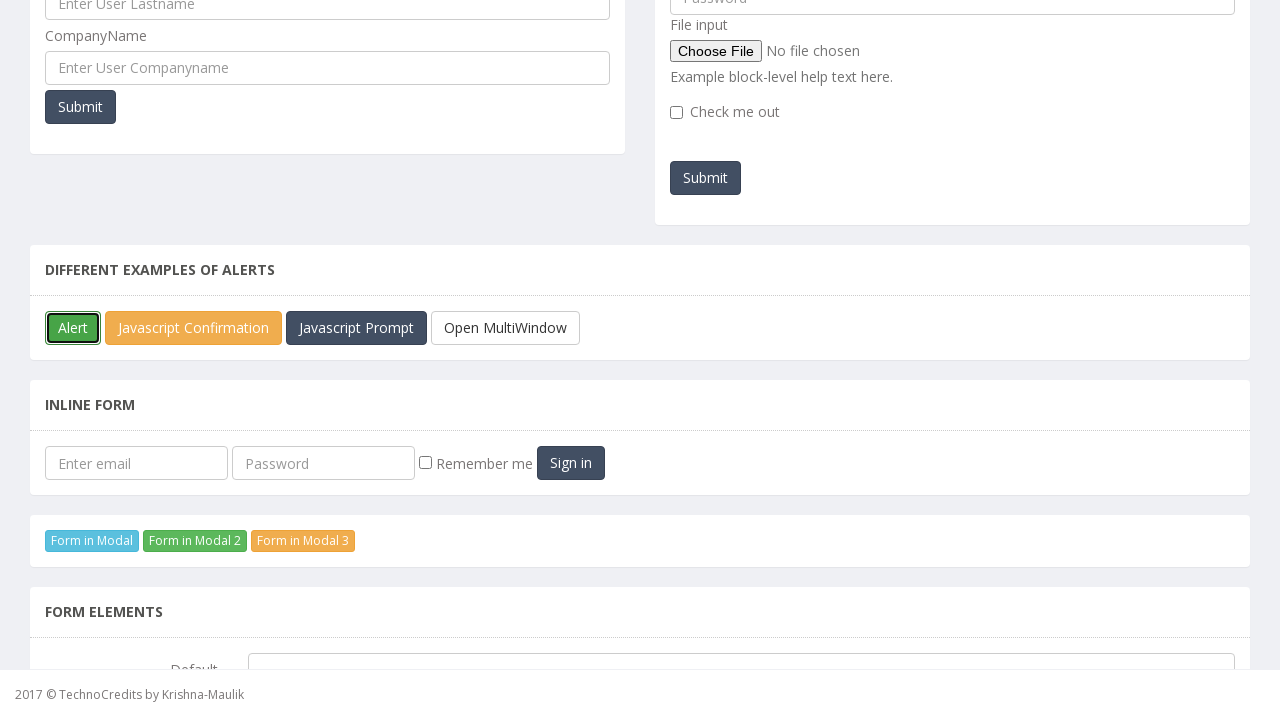

Set up dialog handler to accept simple alert
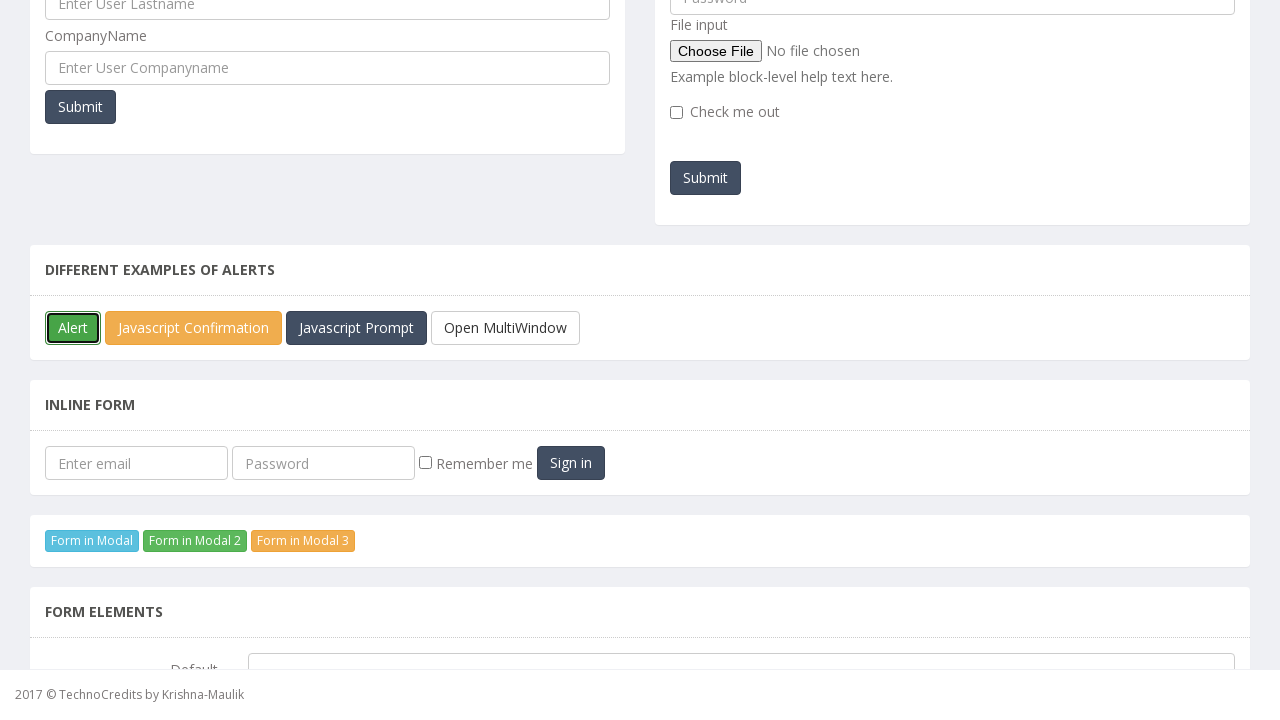

Waited 1 second after handling simple alert
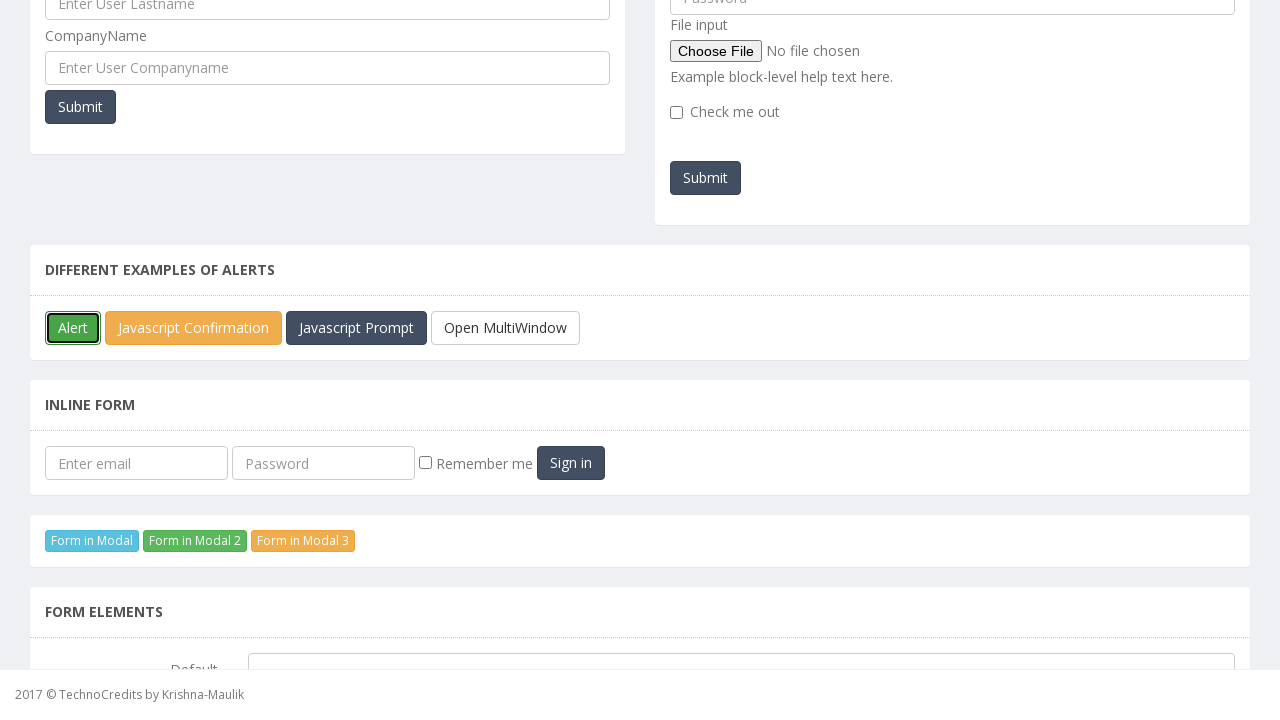

Clicked JavaScript Confirm Box button at (194, 328) on xpath=//button[@id='javascriptConfirmBox']
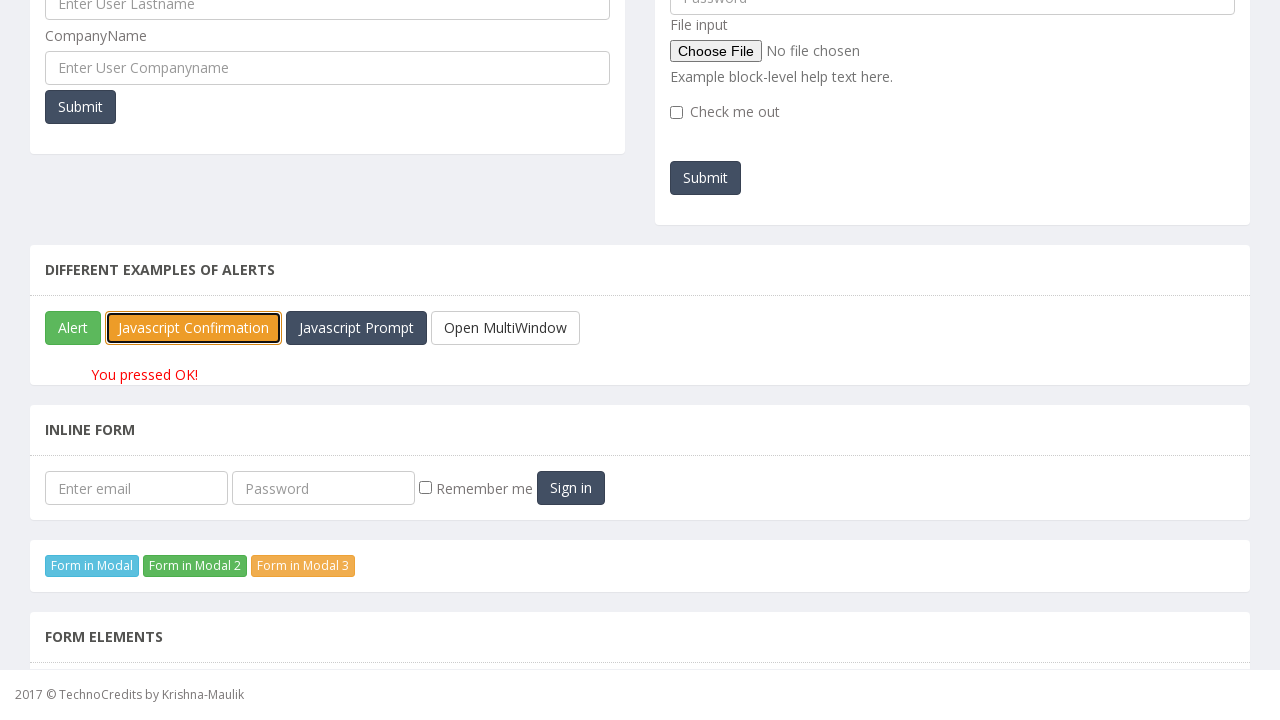

Waited 2 seconds before handling confirmation dialog
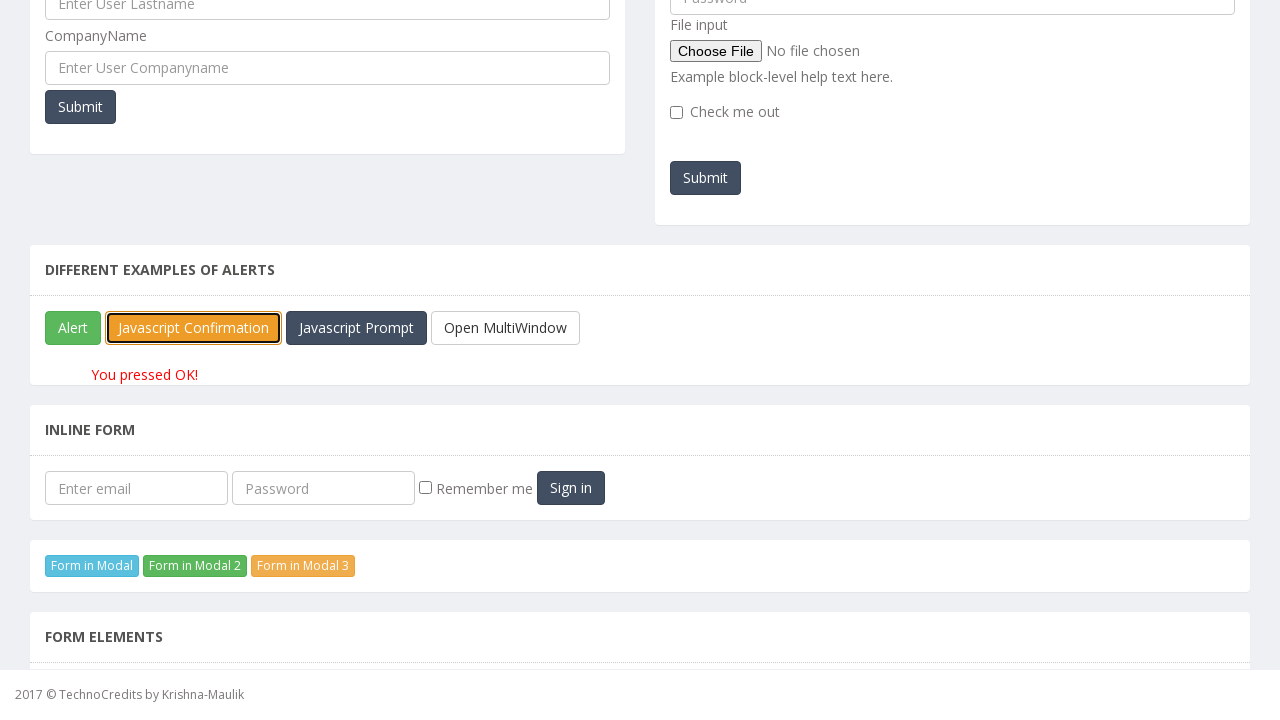

Set up dialog handler to accept confirmation dialog
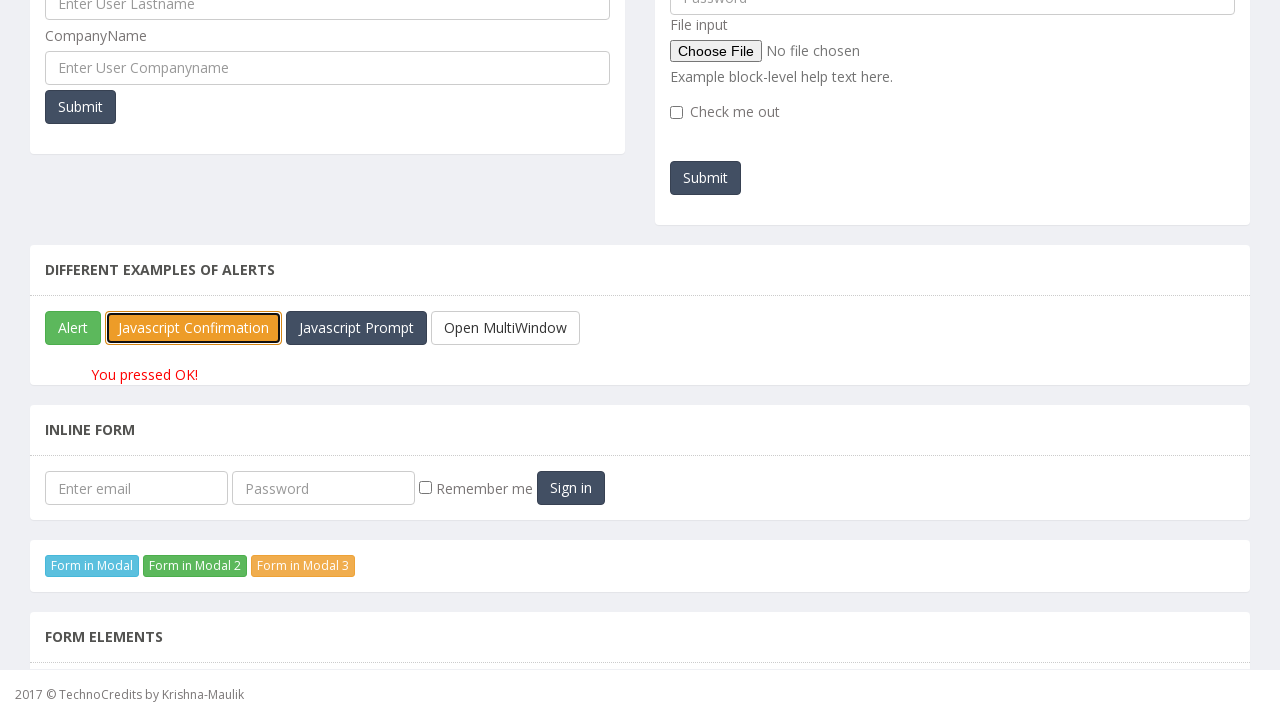

Waited for result paragraph to appear after confirmation
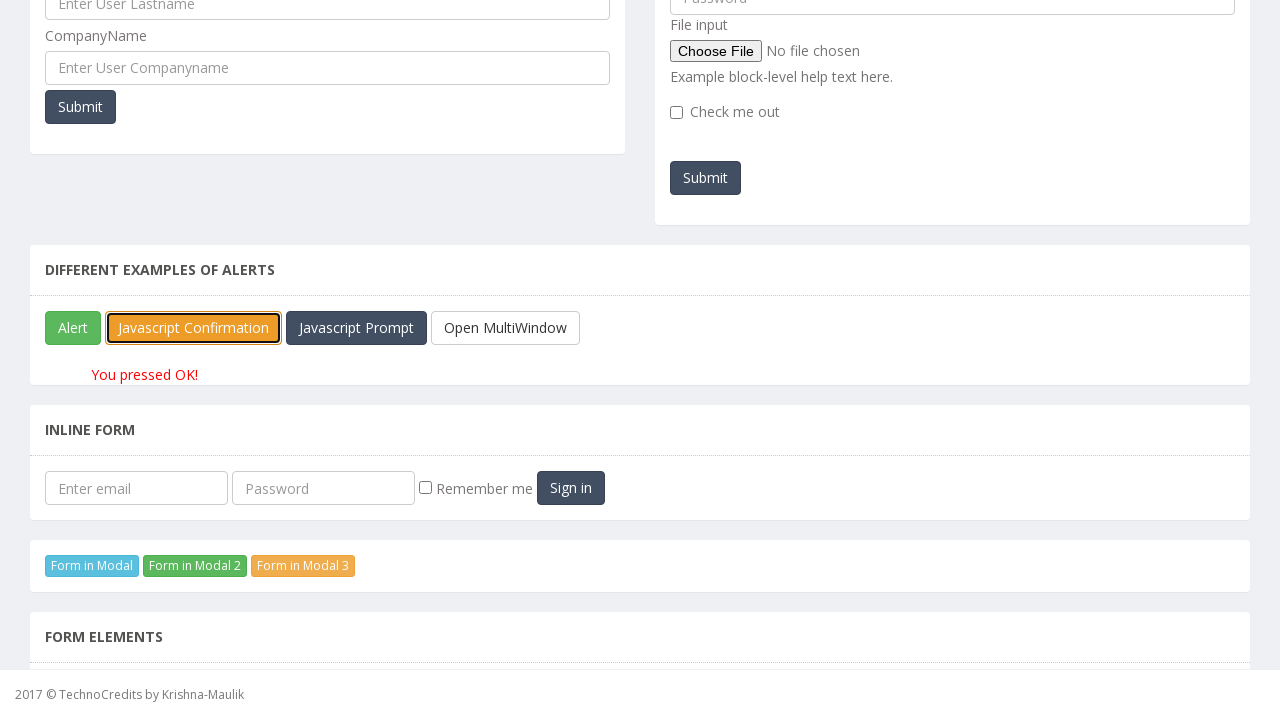

Clicked JavaScript Prompt button at (356, 328) on xpath=//button[@id='javascriptPromp']
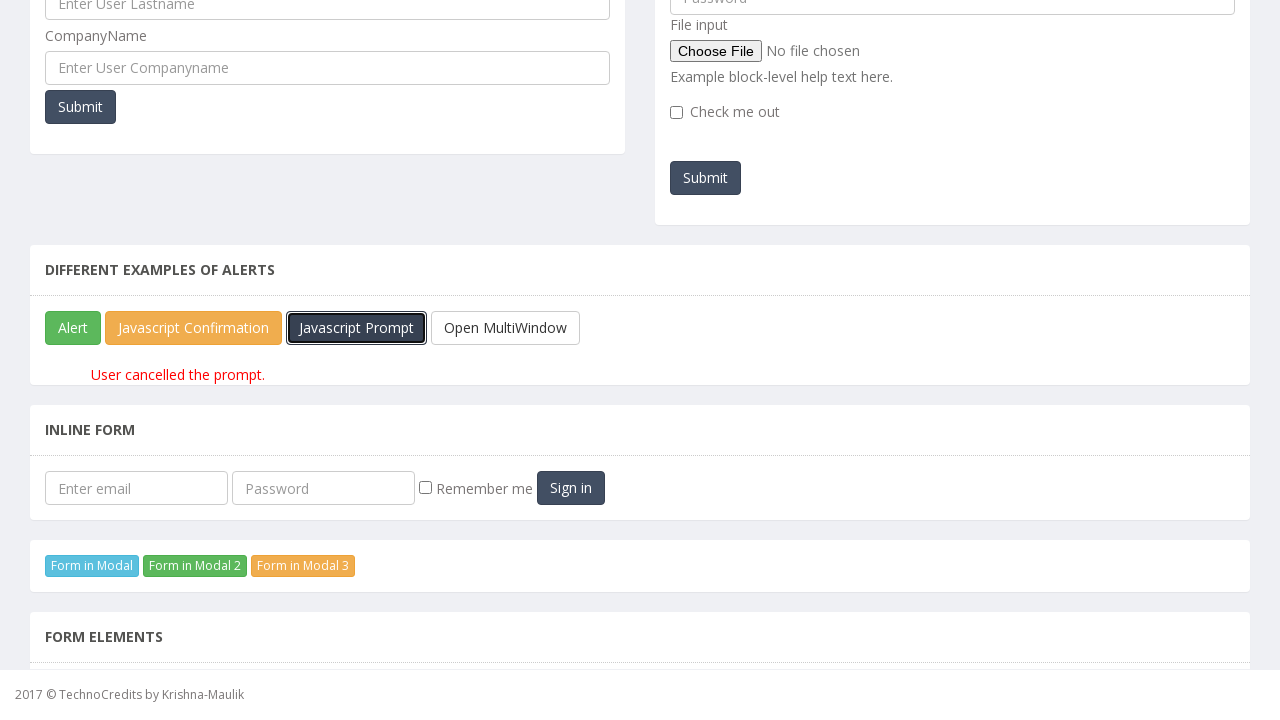

Set up dialog handler to accept prompt dialog and enter 'Prajakta'
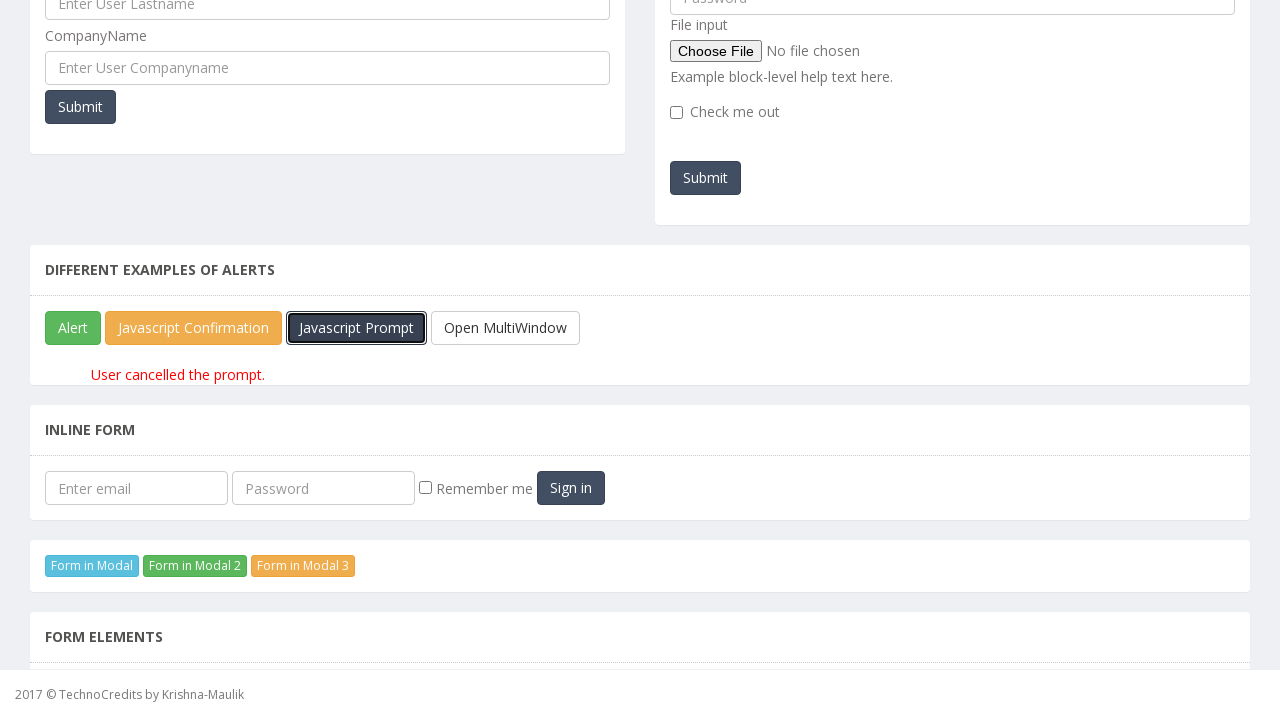

Waited 2 seconds after handling prompt dialog
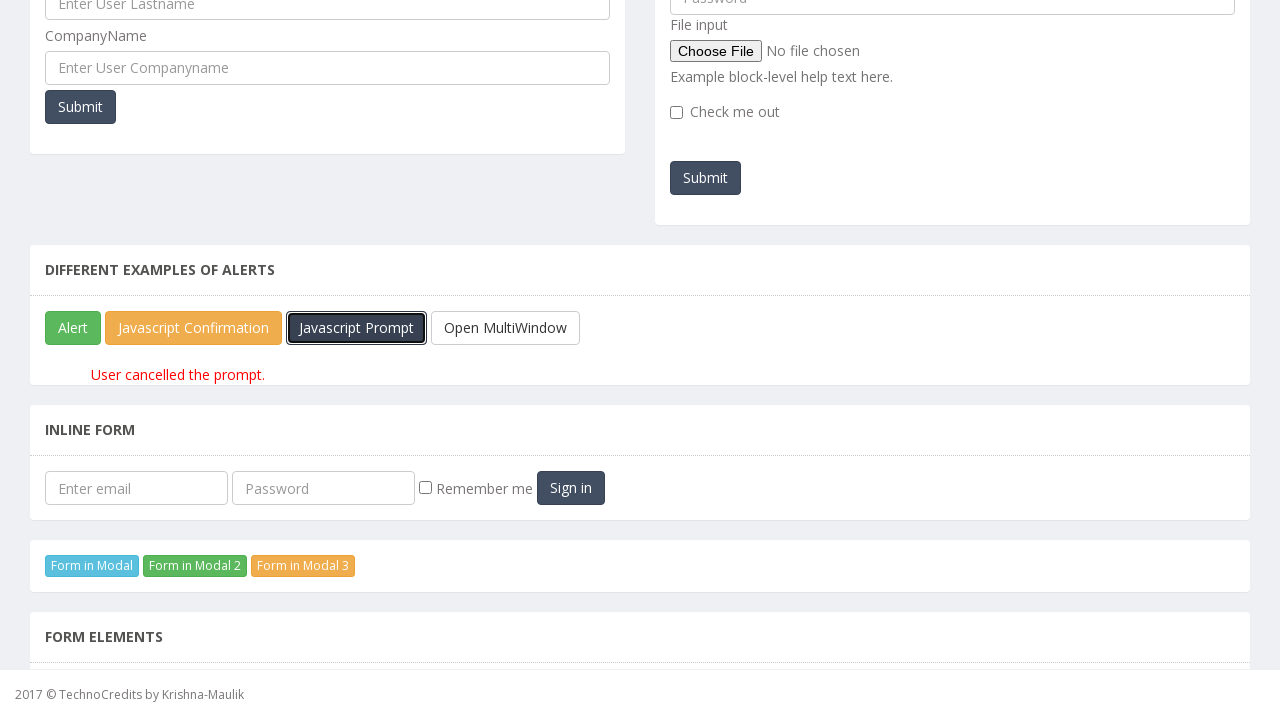

Waited for result paragraph to update after prompt submission
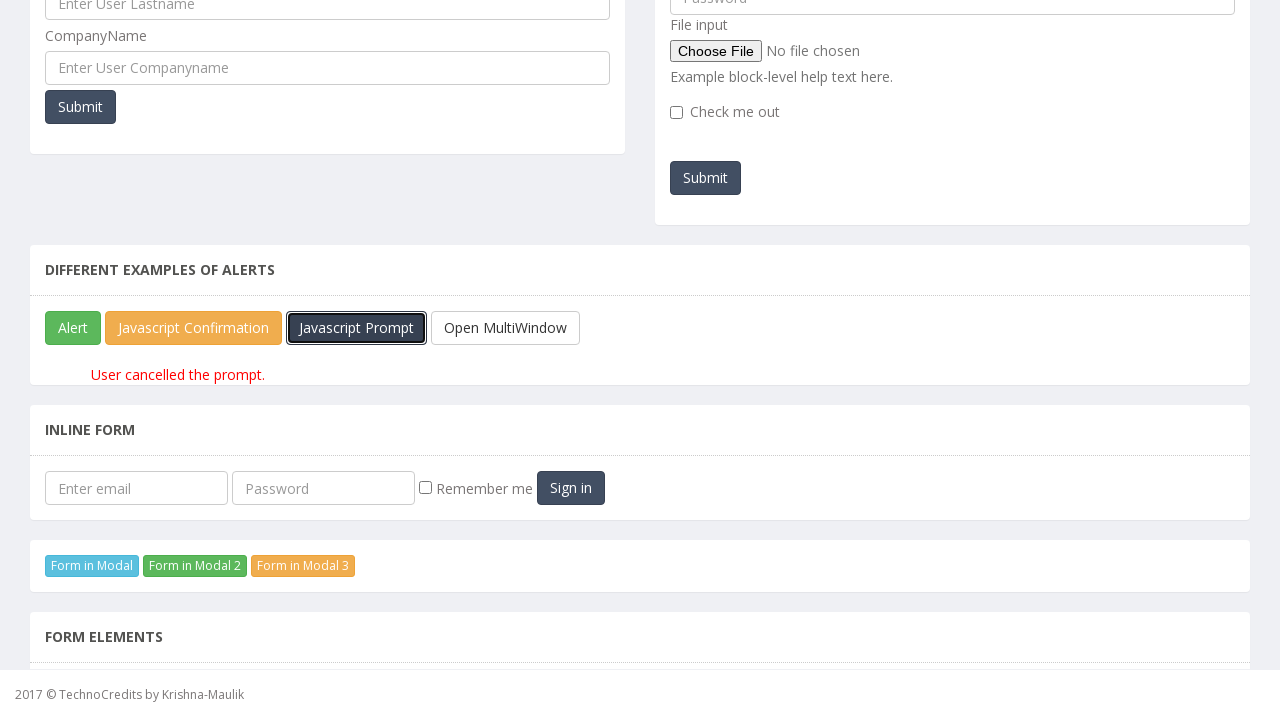

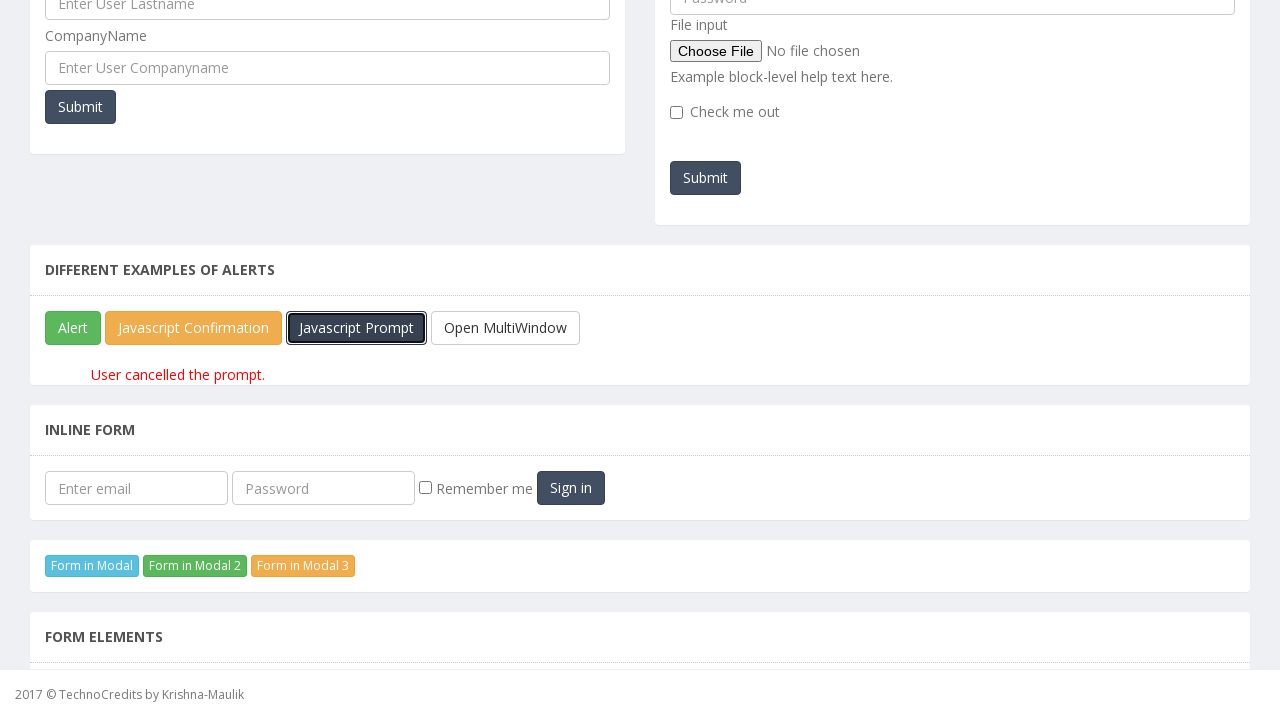